Tests scrolling functionality by scrolling to a specific element ("Redirect Link") on the page and verifying the element is visible and accessible.

Starting URL: http://the-internet.herokuapp.com/

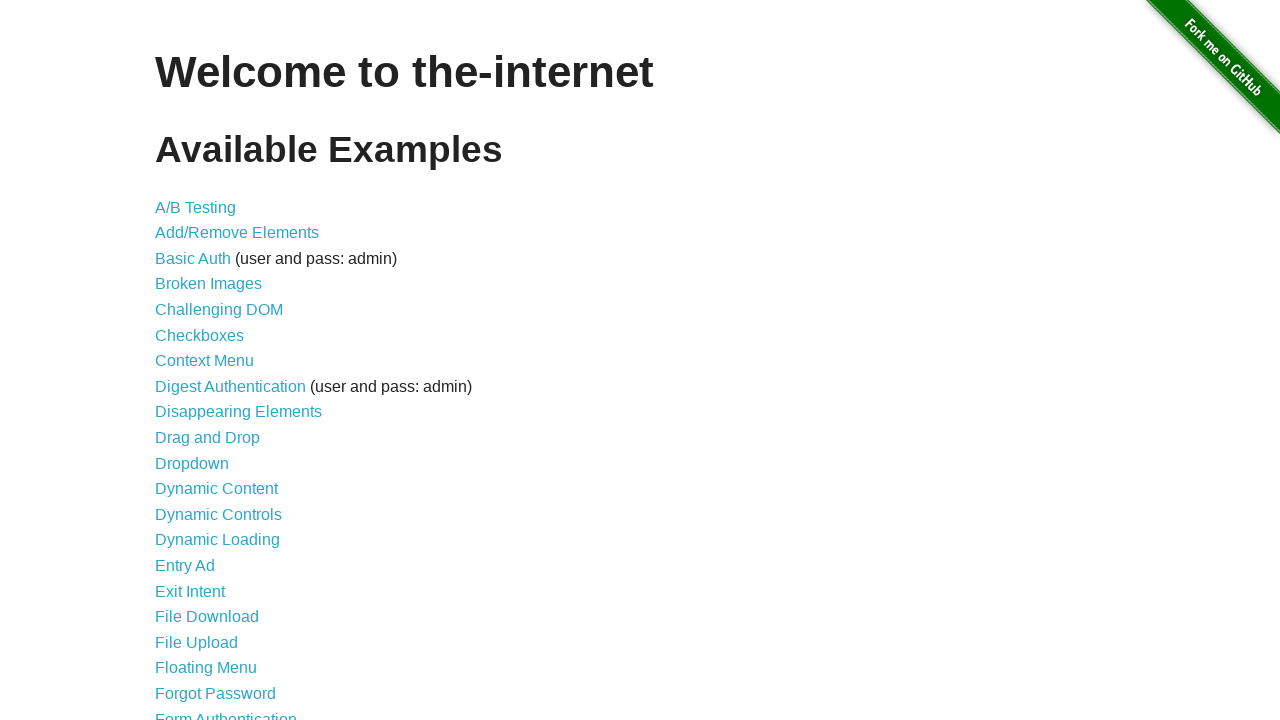

Page loaded and DOM content rendered
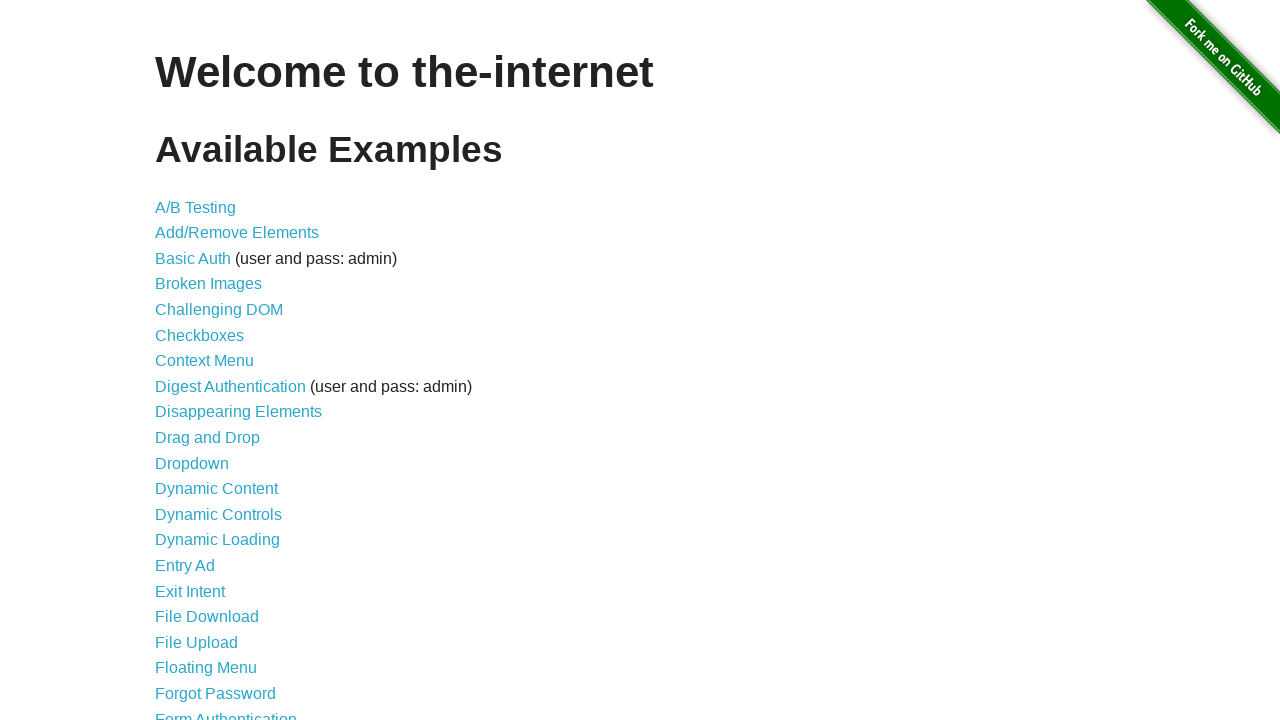

Located the 'Redirect Link' element
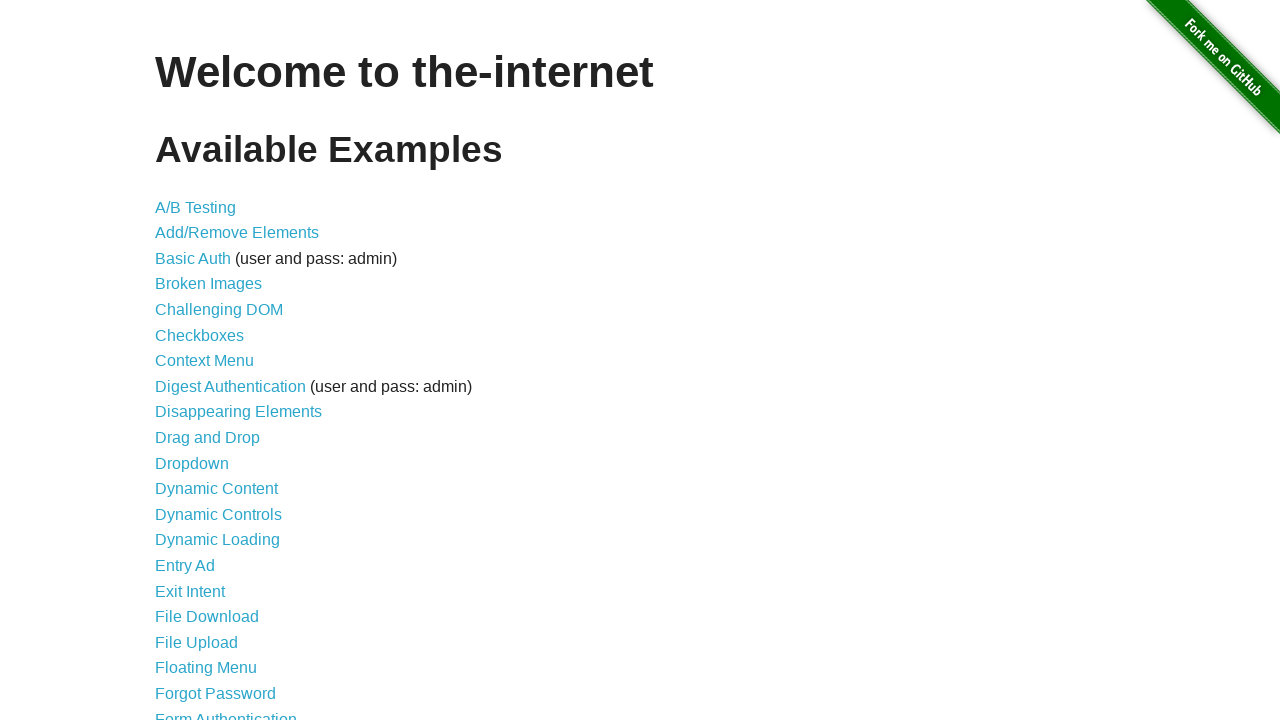

Scrolled 'Redirect Link' element into view
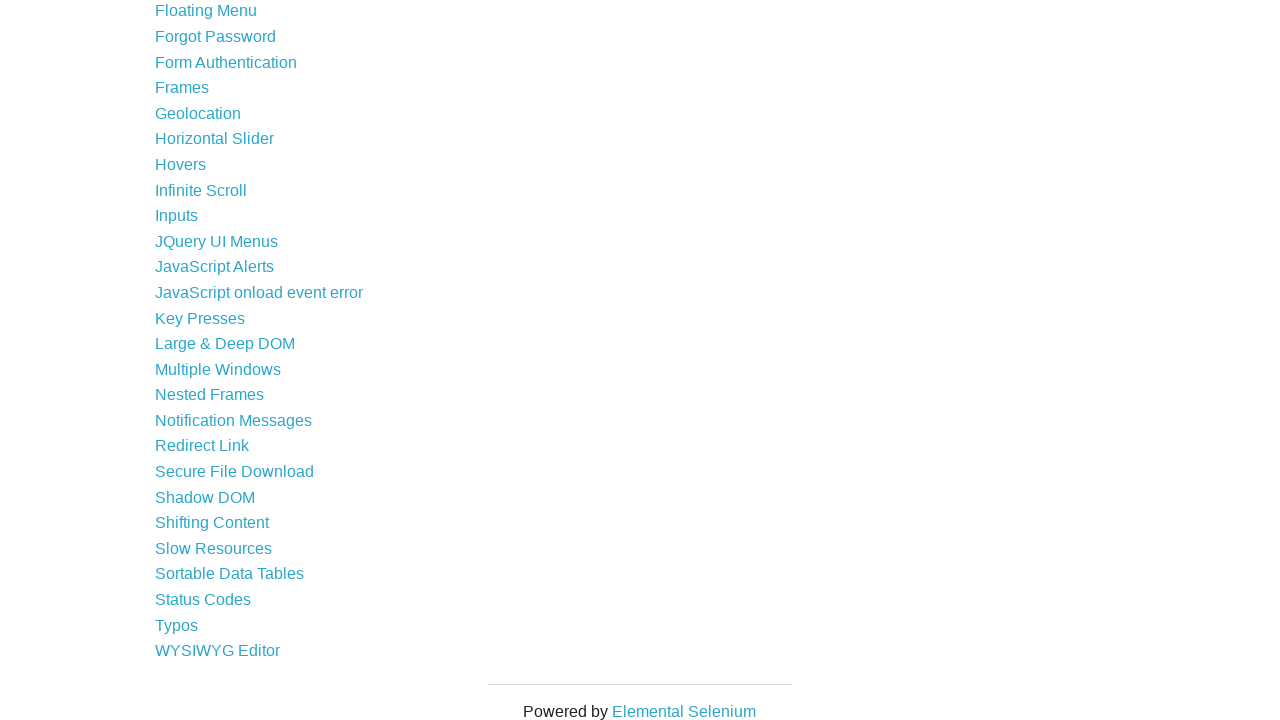

Verified 'Redirect Link' element is visible
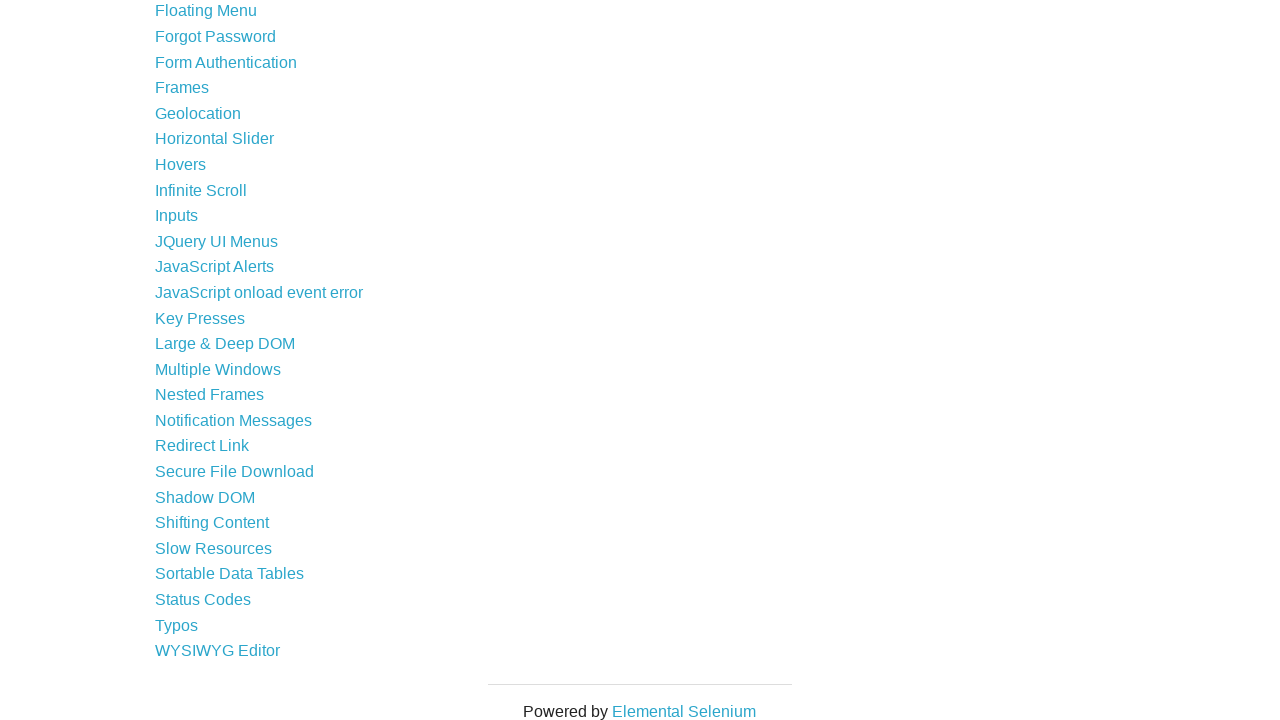

Retrieved text content from 'Redirect Link' element
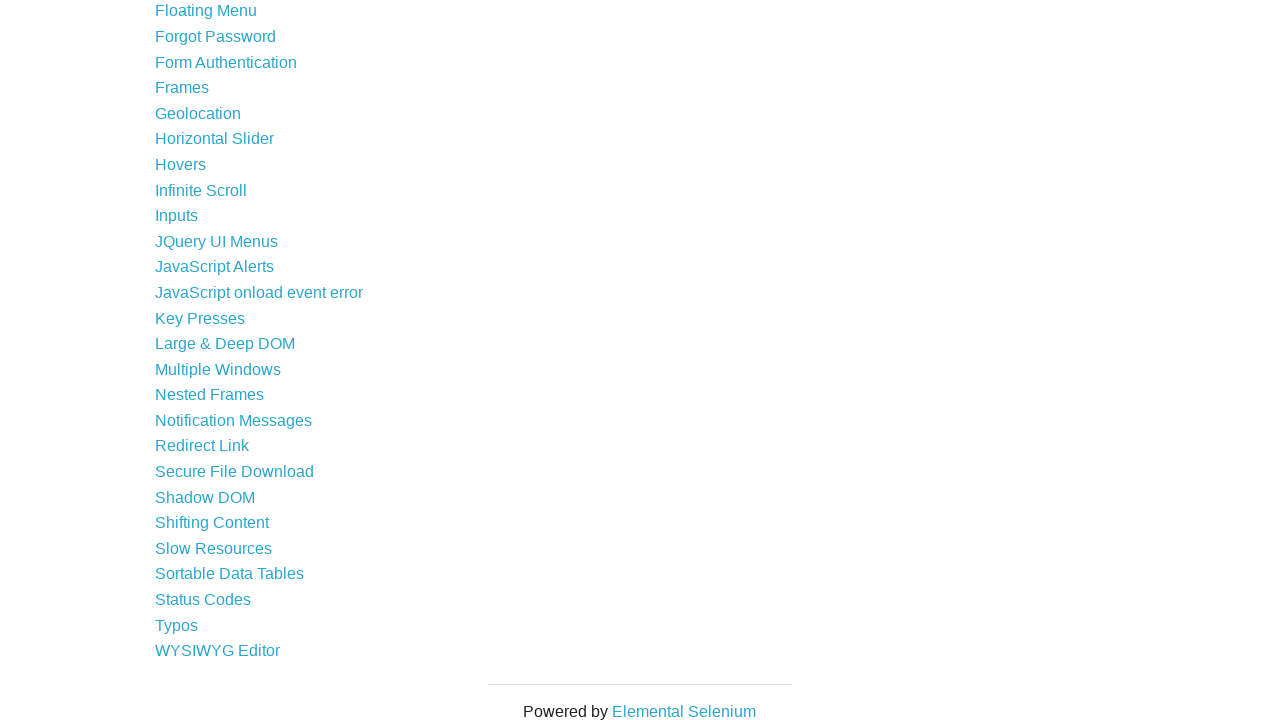

Assertion passed: element text matches 'Redirect Link'
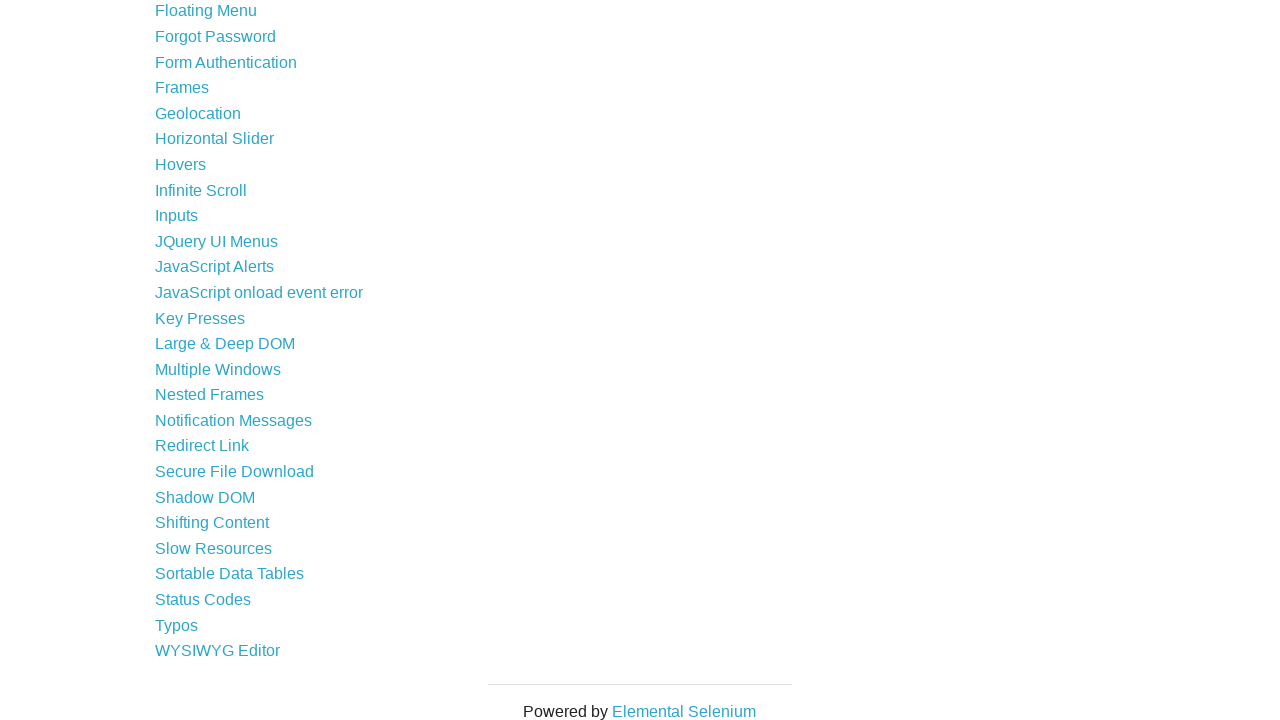

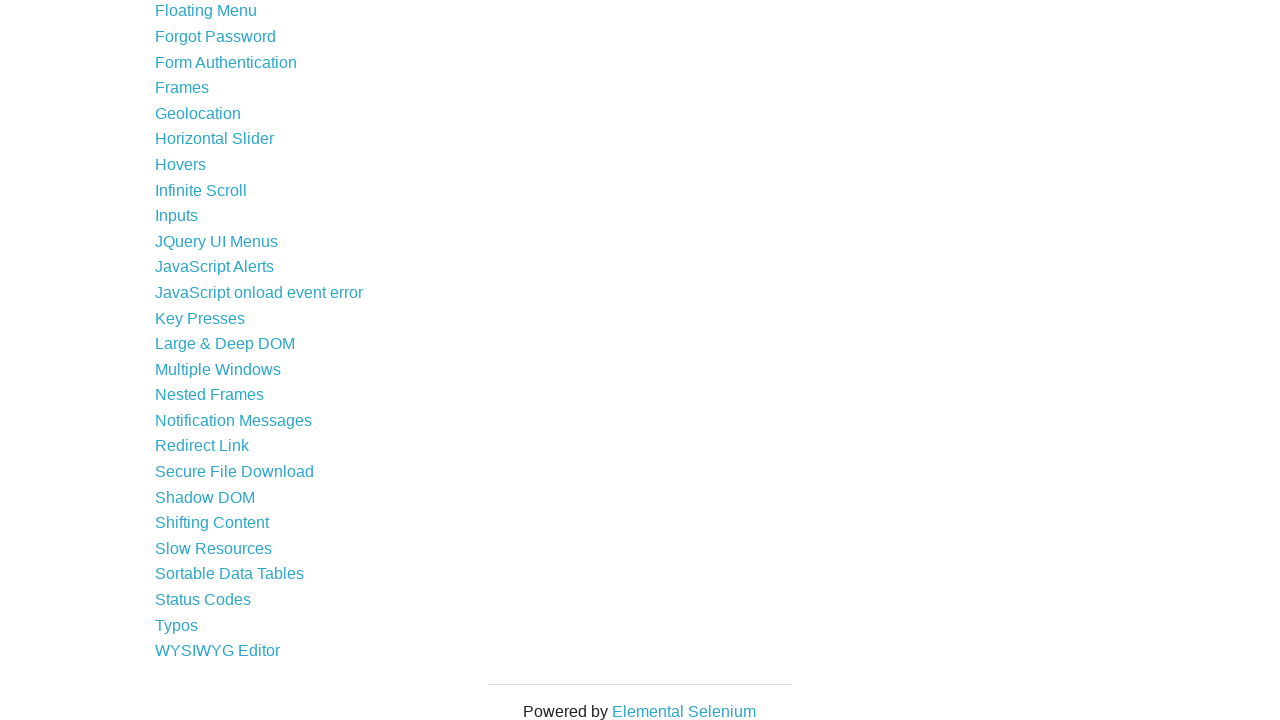